Tests the Facebook social media link by clicking it and verifying that it opens the Facebook page in a new tab

Starting URL: https://demo.automationtesting.in/Register.html

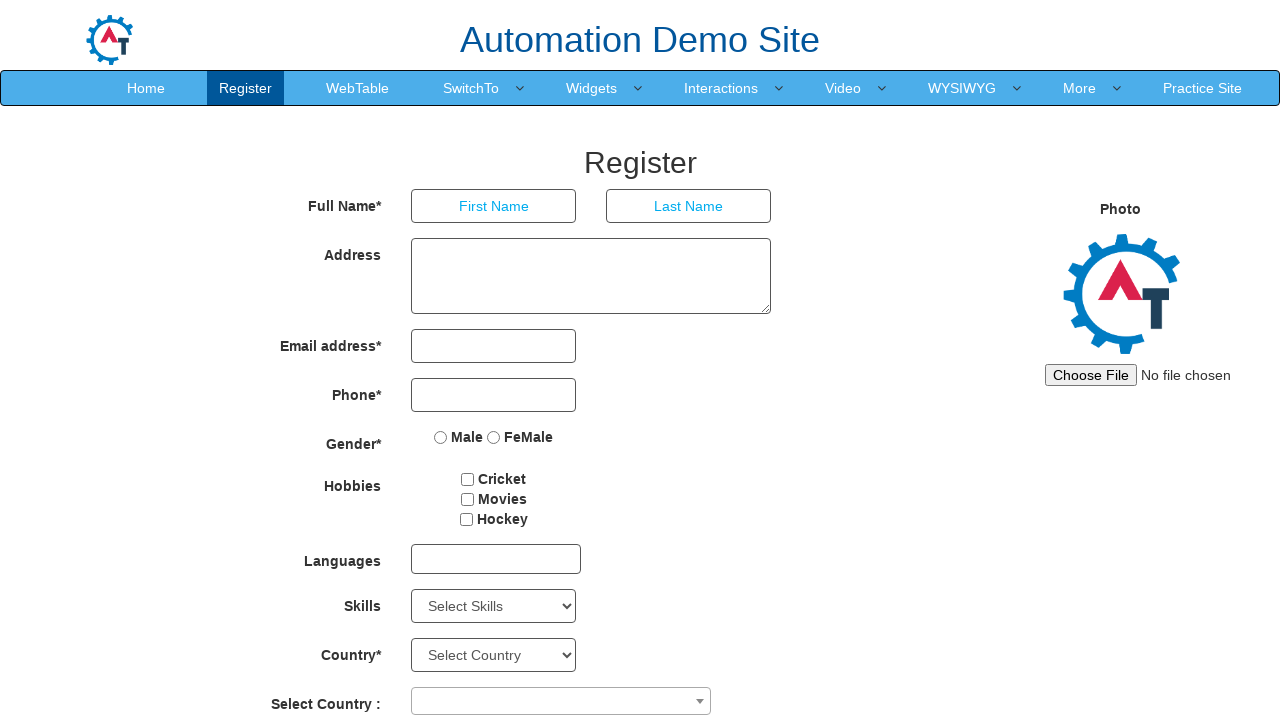

Clicked Facebook social media link in footer at (690, 685) on xpath=//body/footer[@id='footer']/div[1]/div[1]/div[2]/a[1]/span[1]
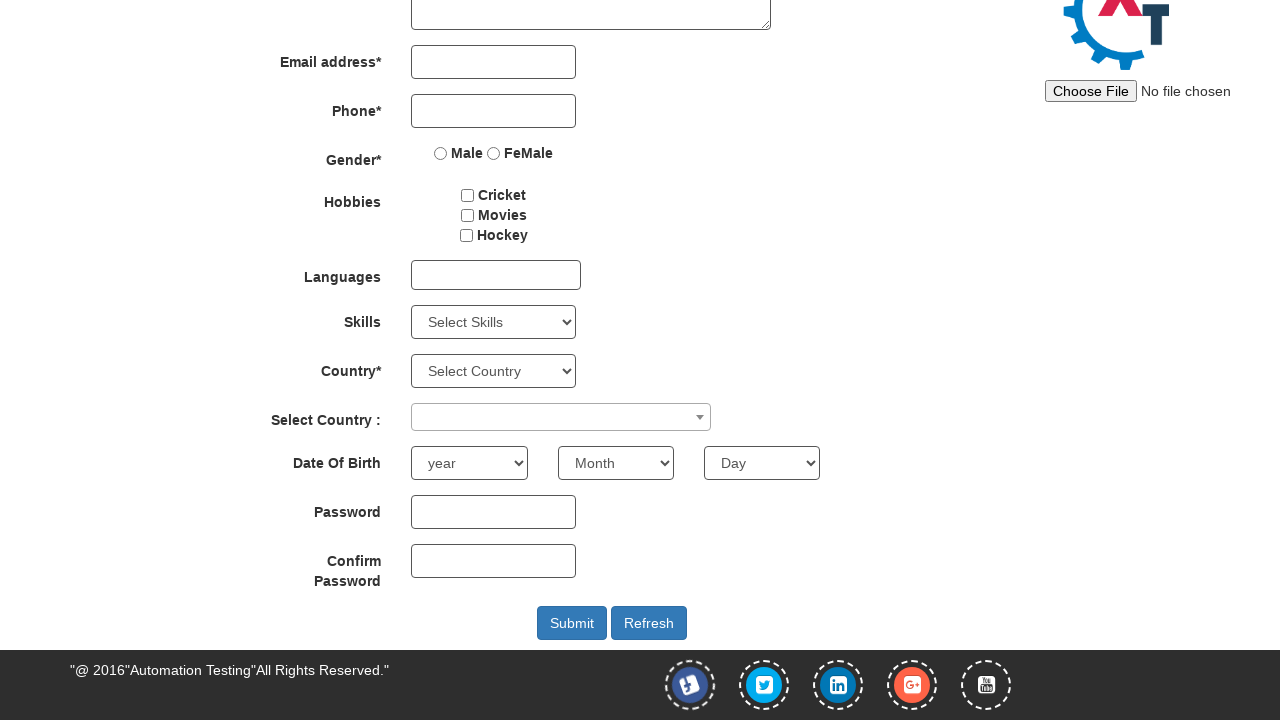

Facebook page opened in new tab
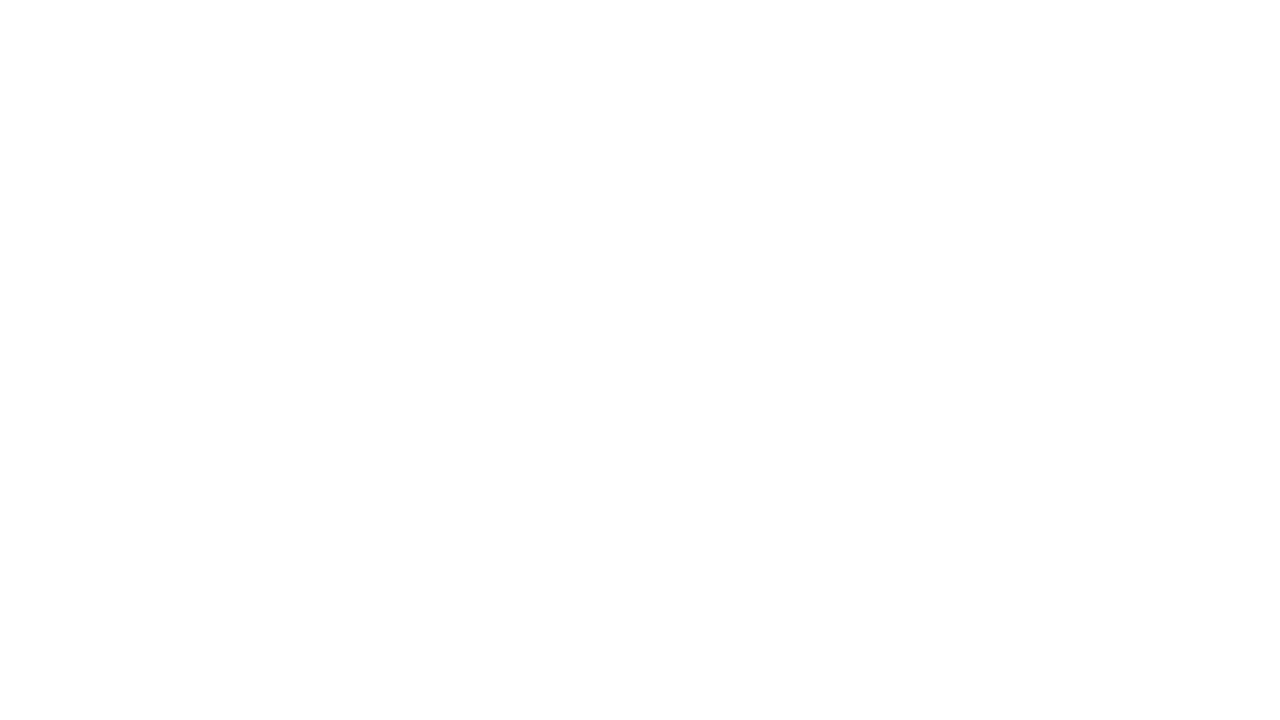

Facebook page finished loading
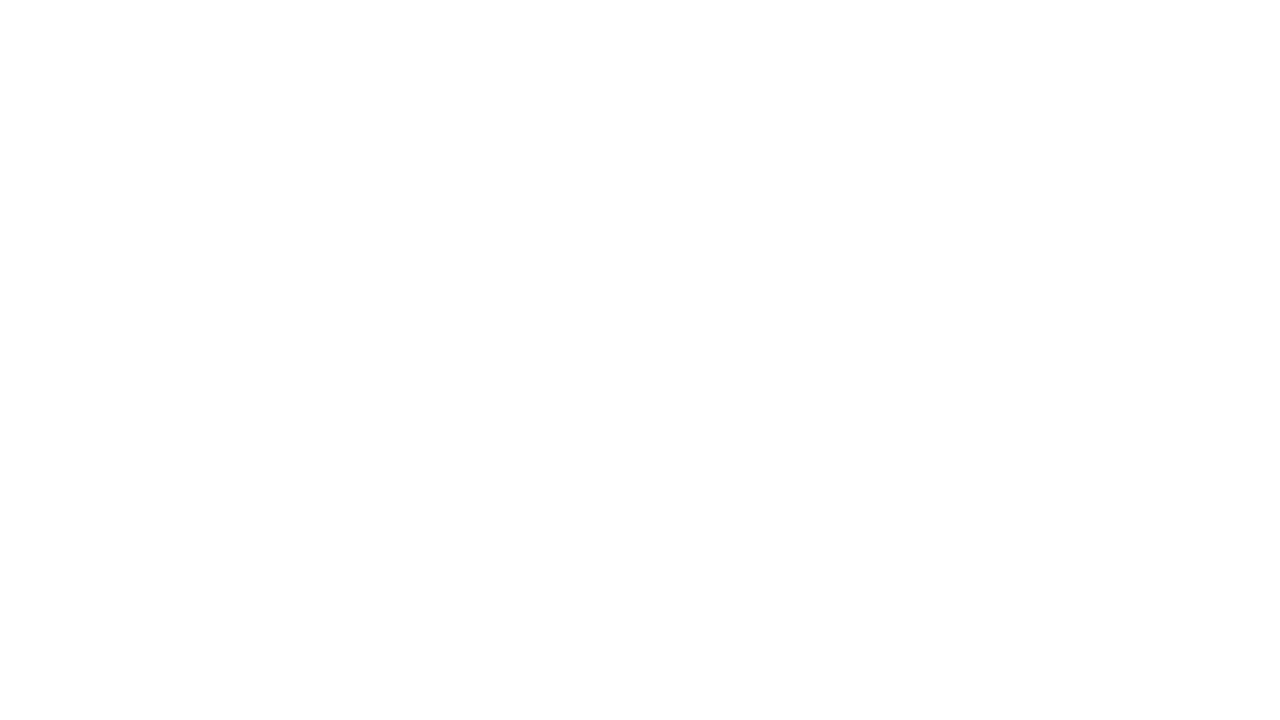

Cookie consent button not found or not clickable (expected behavior) on xpath=//body/div[2]/div[1]/div[1]/div[2]/div[1]/div[1]/div[1]/div[2]/div[1]/div[
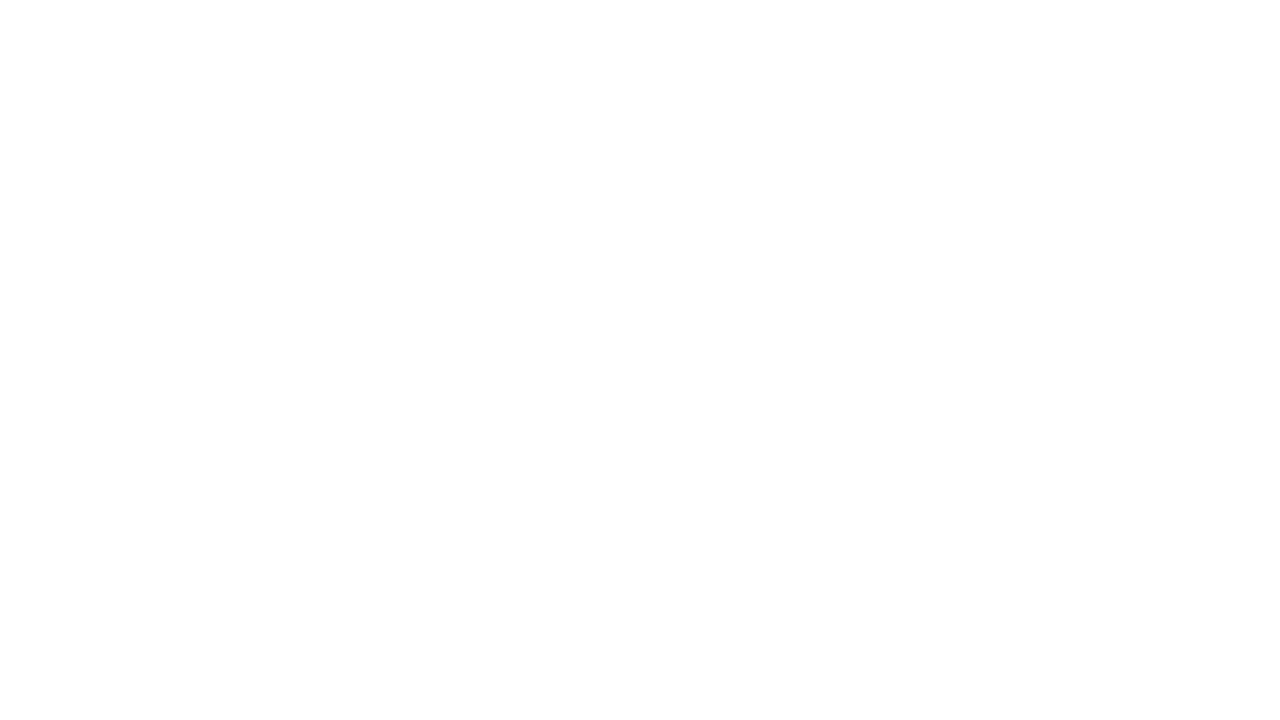

Closed Facebook tab
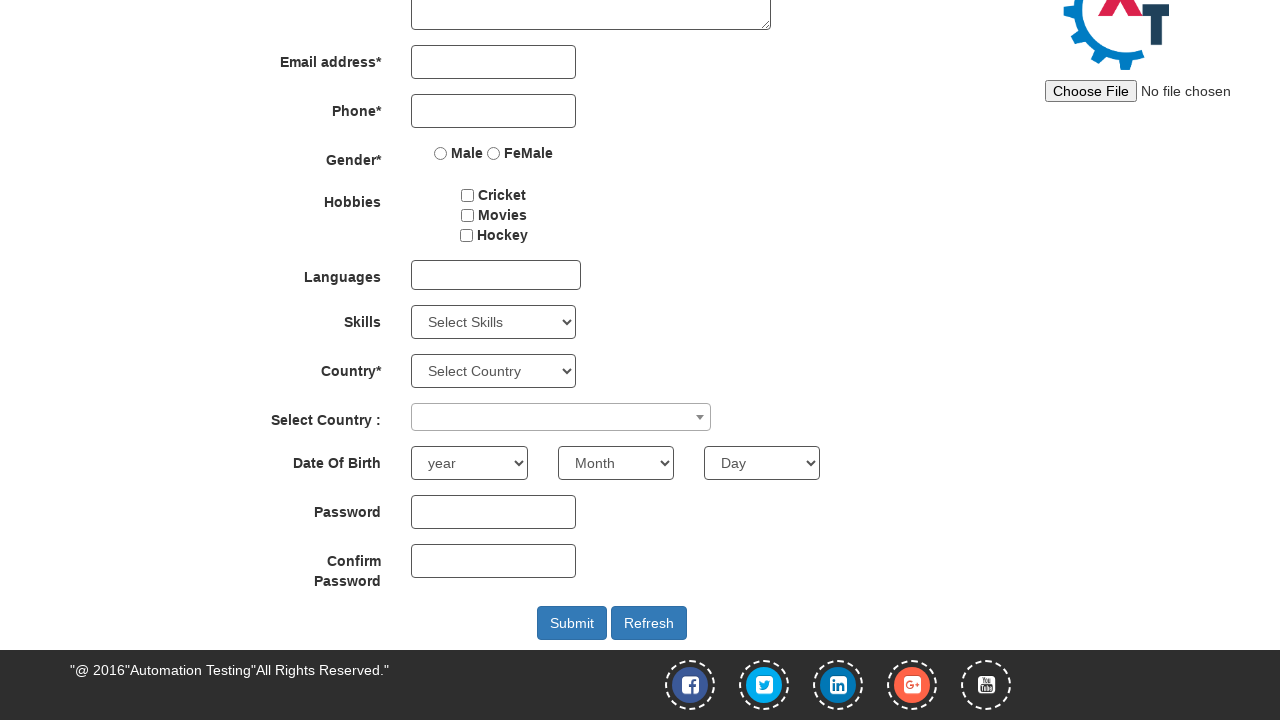

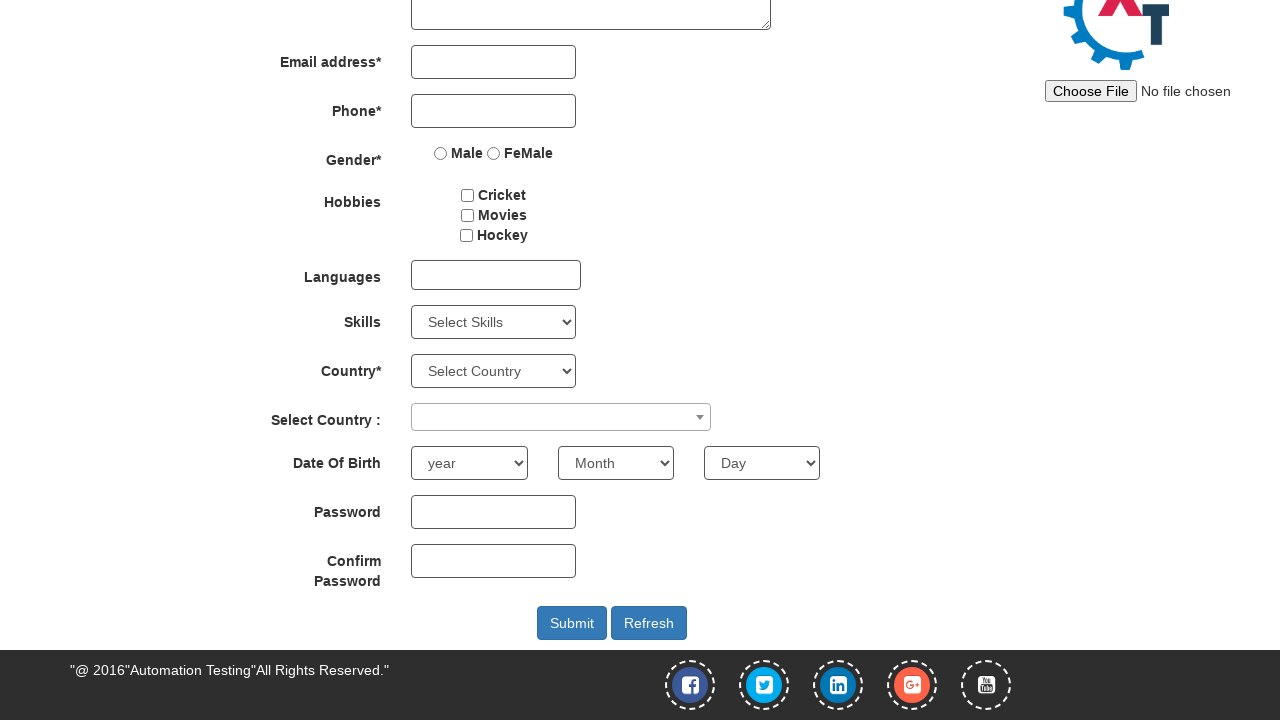